Tests a registration form by filling in SSN, first name, last name, job selection, username, email, and password fields with Excel-sourced data

Starting URL: https://claruswaysda.github.io/Registration.html

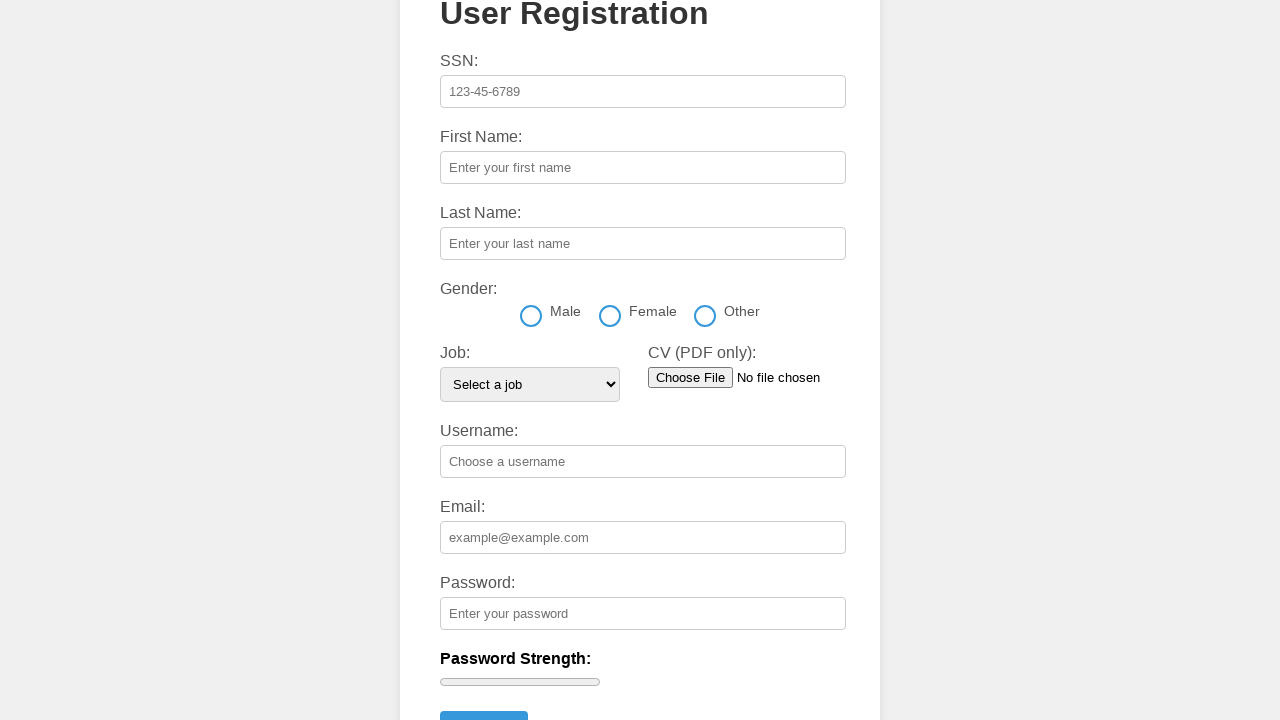

Filled SSN field with 456-78-9012 on #ssn
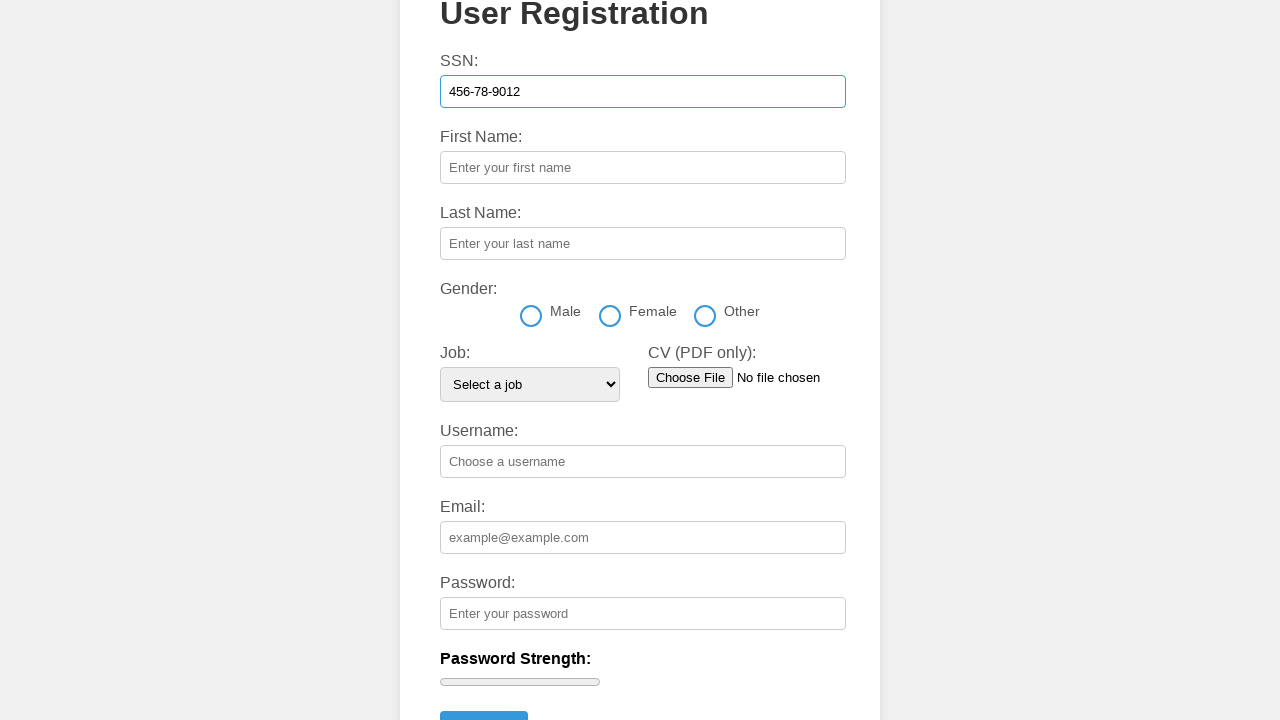

Filled first name field with David on #firstName
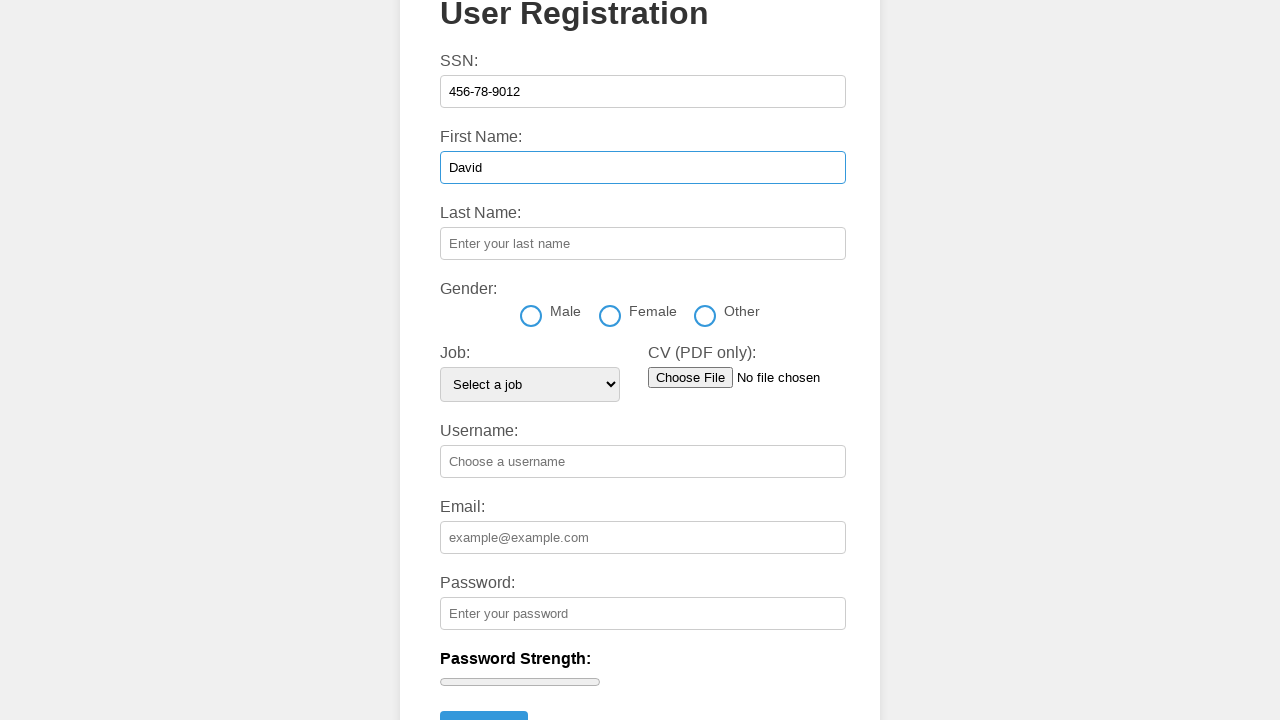

Filled last name field with Martinez on #lastName
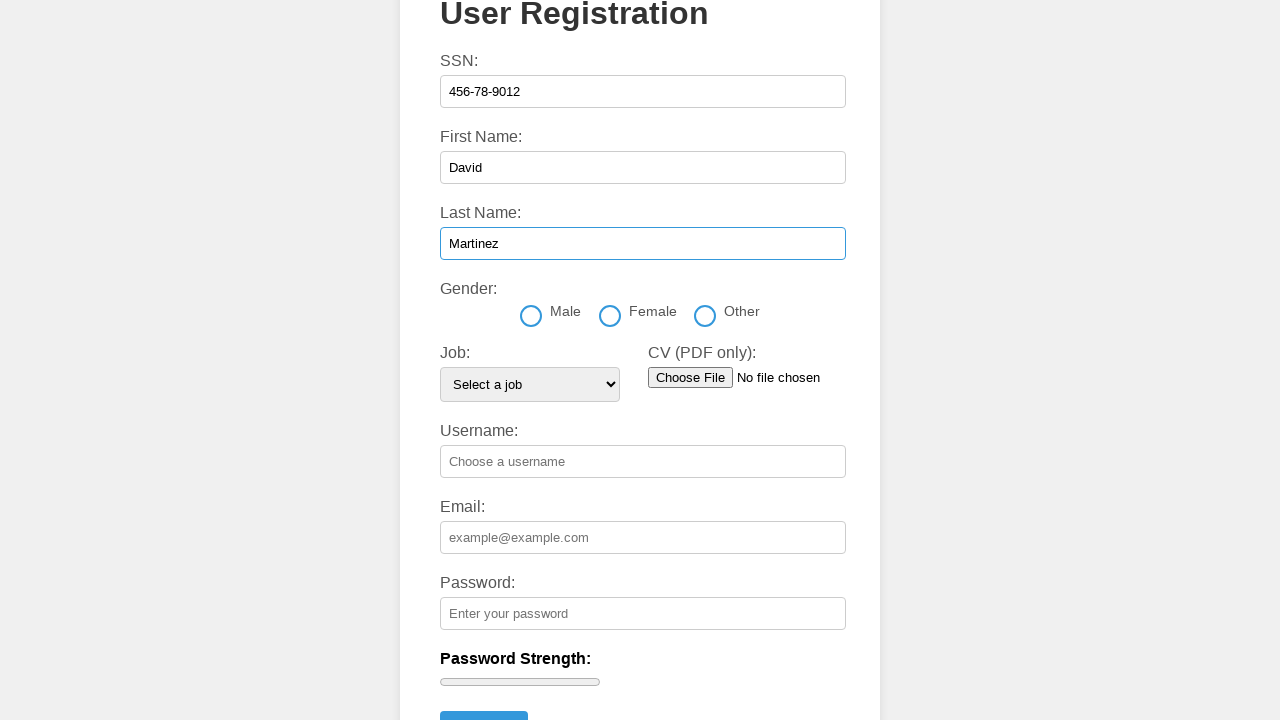

Selected Manager from job dropdown on #job
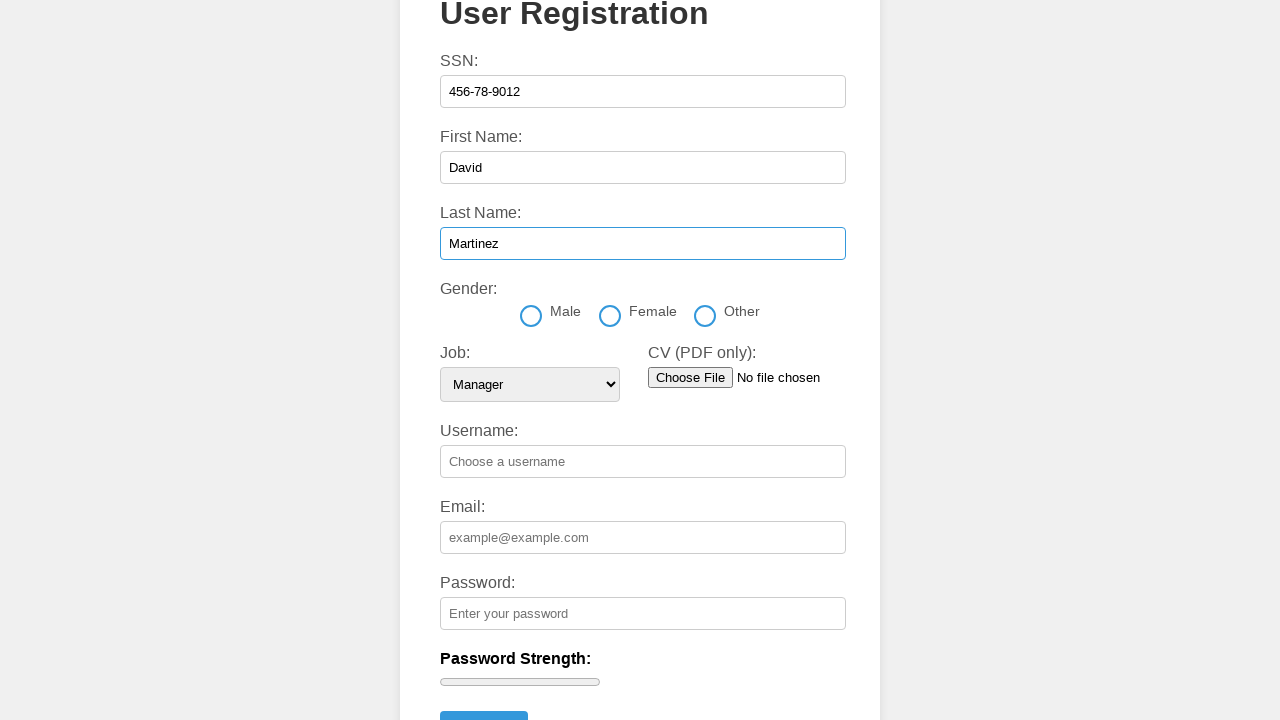

Filled username field with dmartinez23 on #username
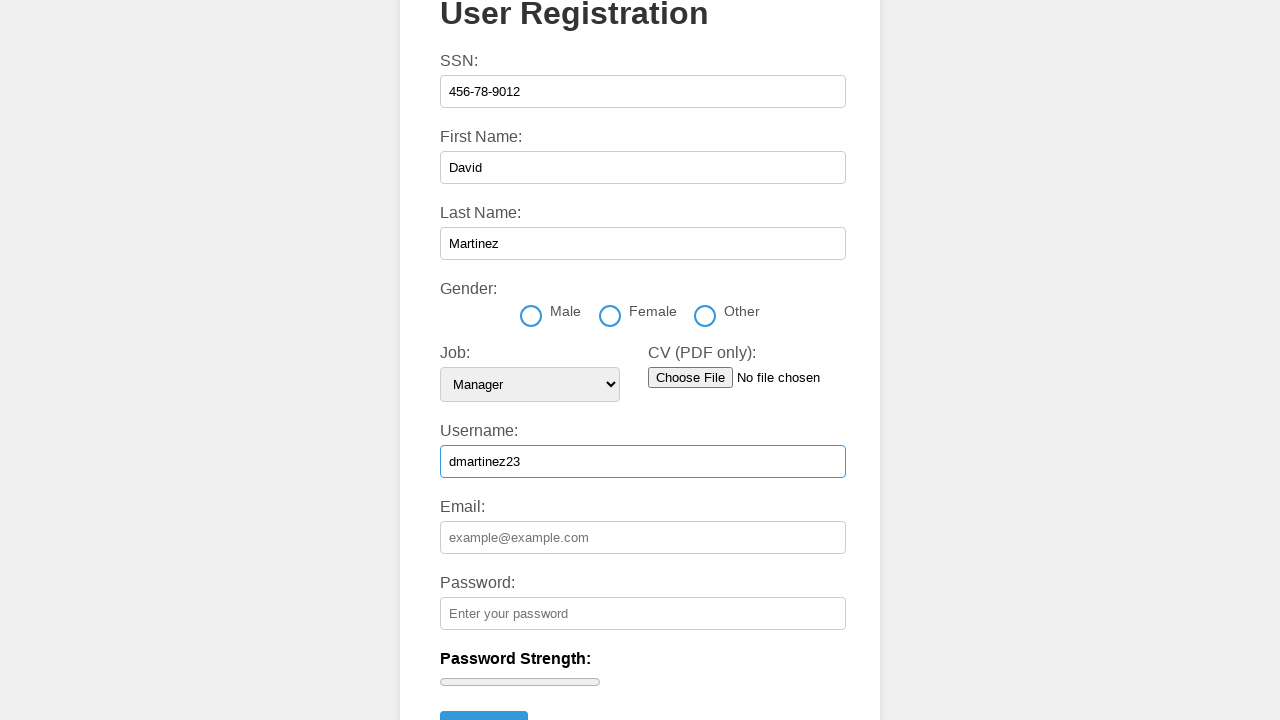

Filled email field with david.martinez@domain.org on #email
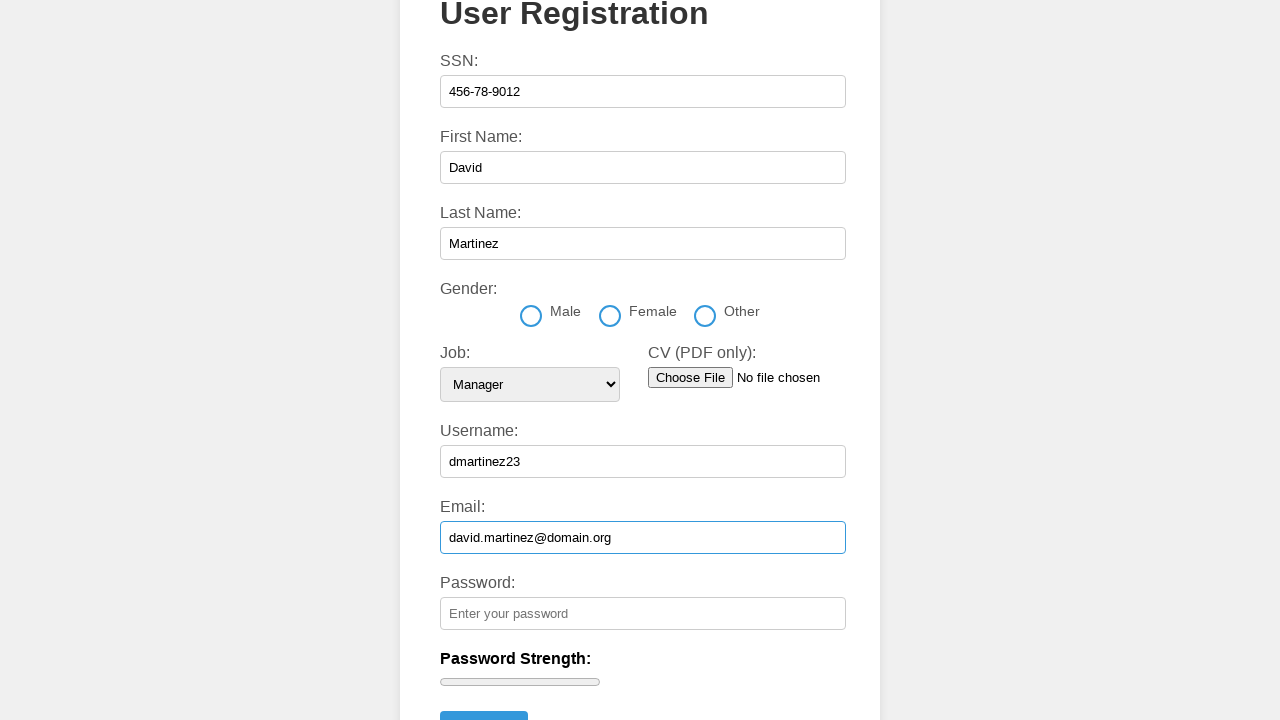

Filled password field with TestPass789# on #password
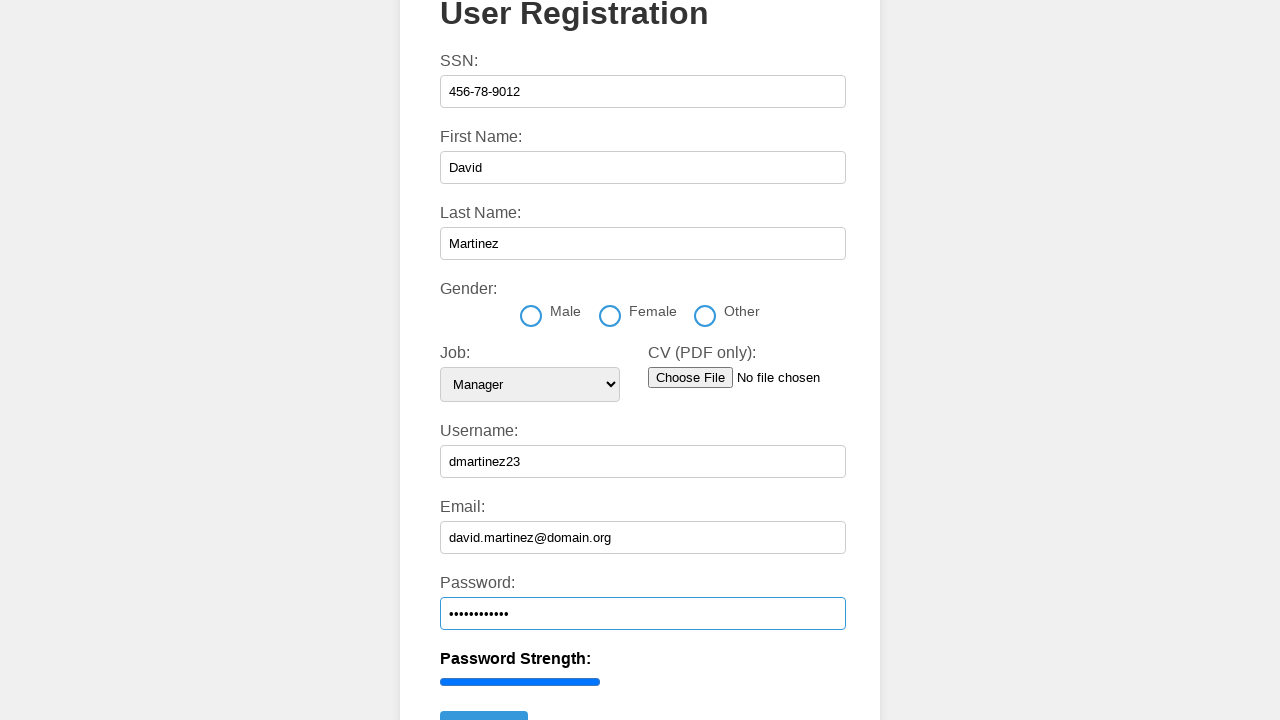

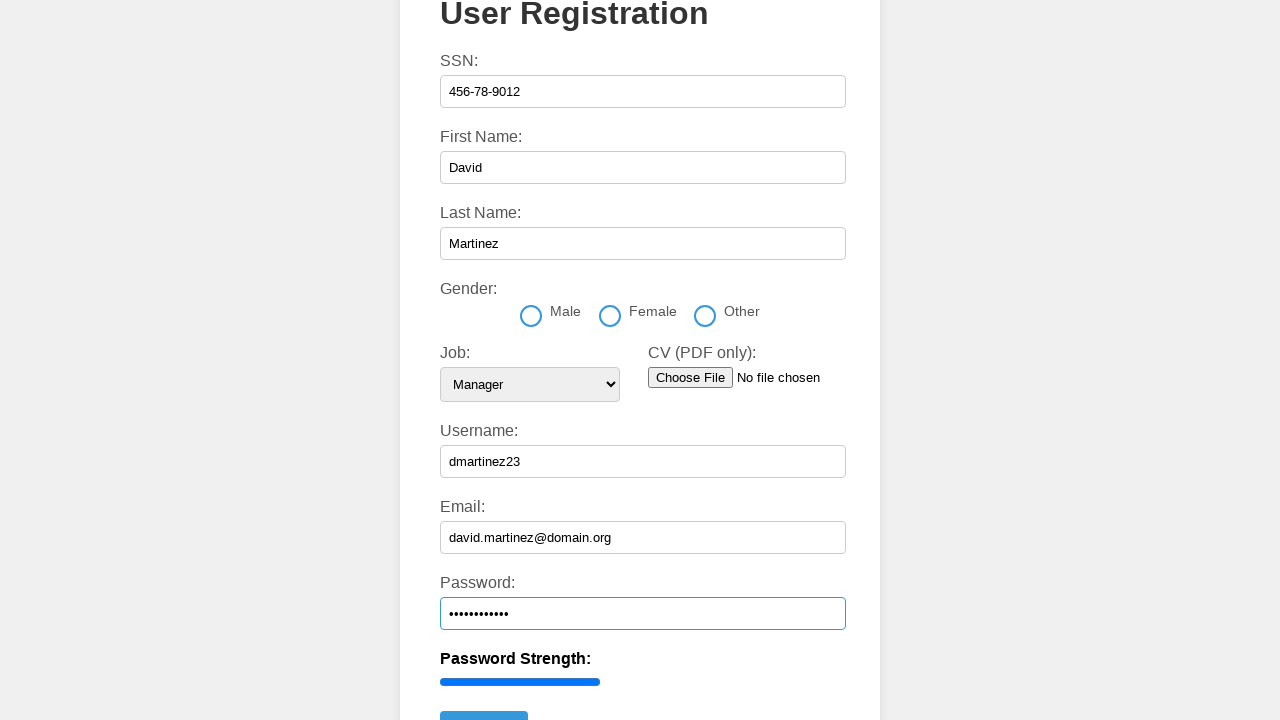